Simple test that navigates to Jio's website and verifies the page loads by checking for the page title

Starting URL: https://jio.com

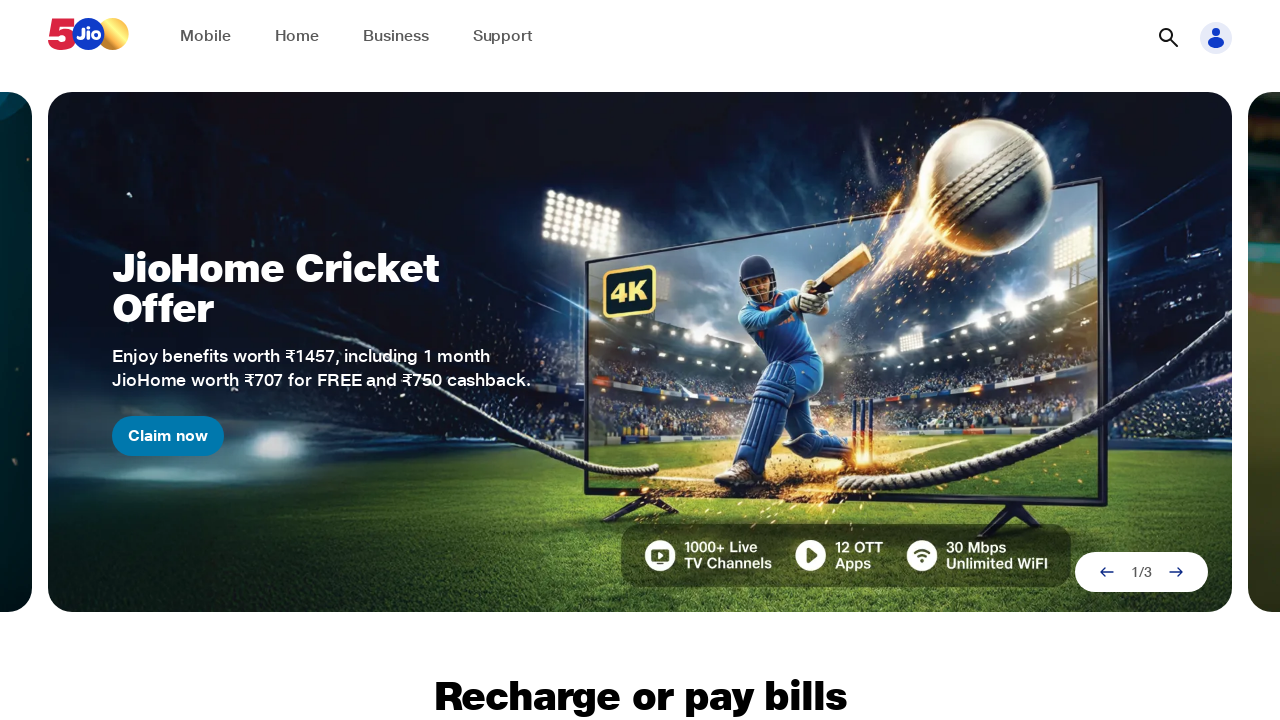

Waited for page to reach domcontentloaded state
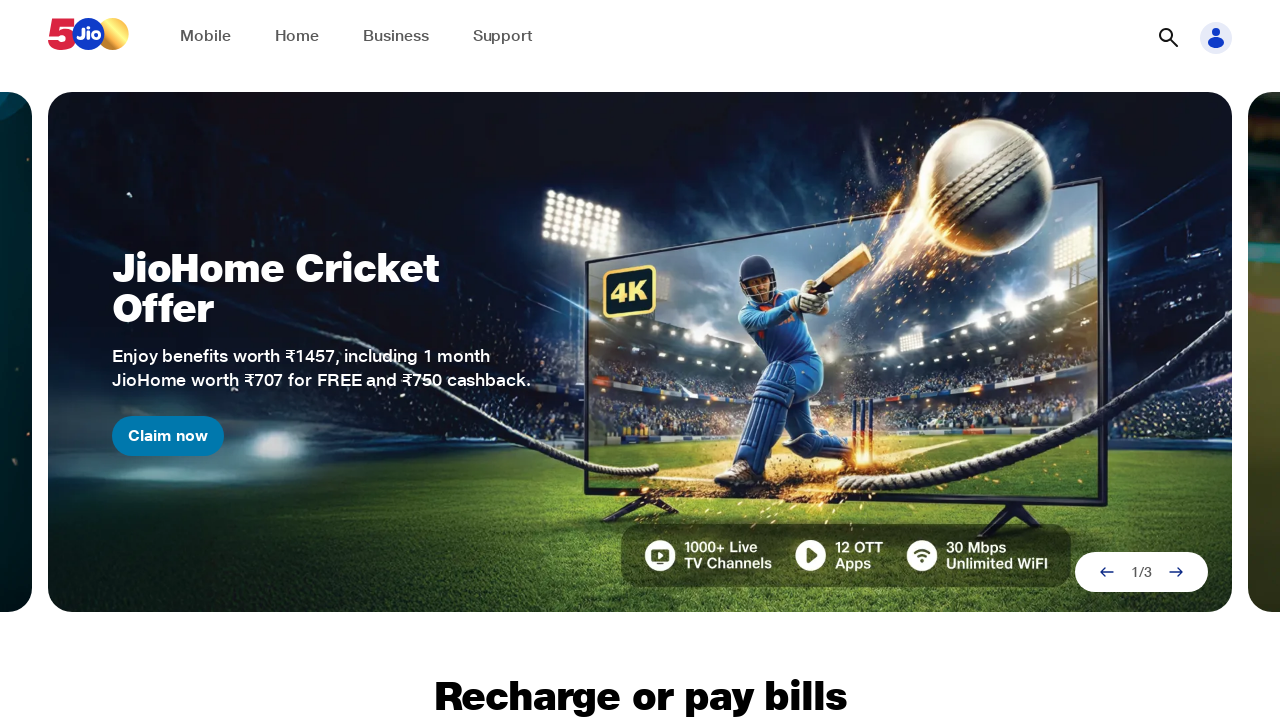

Retrieved page title: Home | Best Prepaid, Postpaid Plans, WiFi Connection & Mobile Apps | Jio
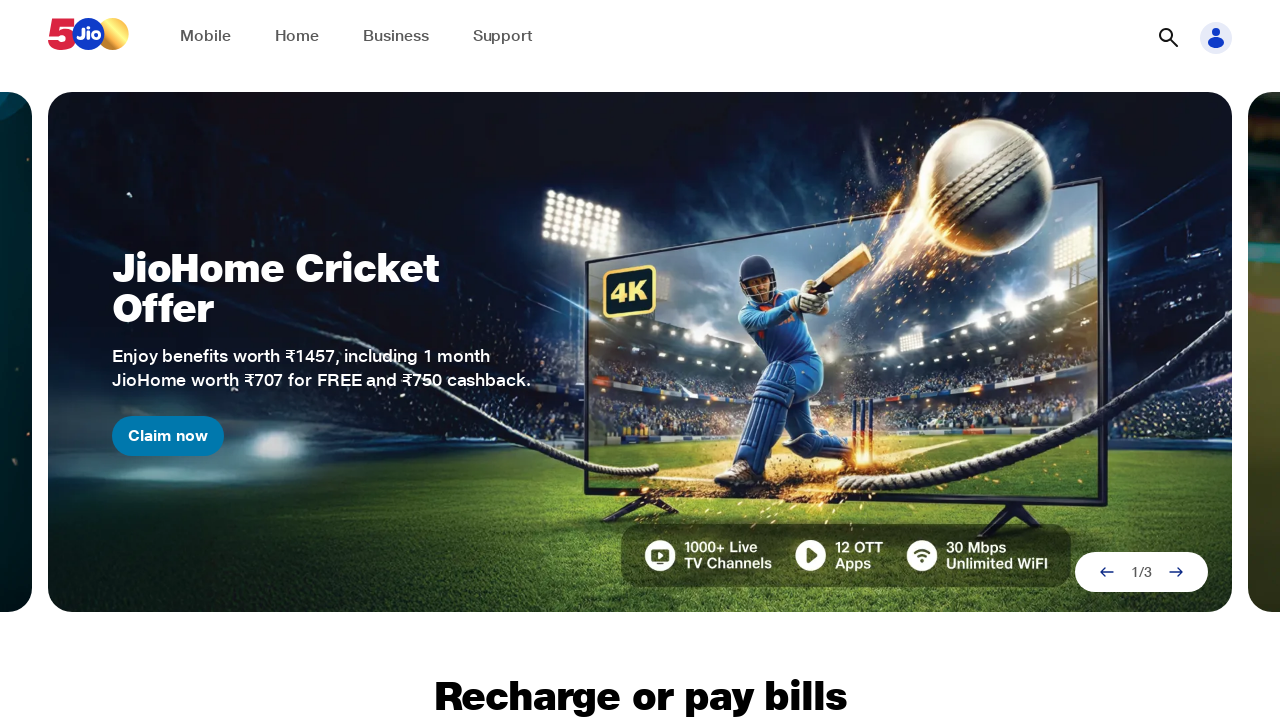

Verified page title exists and printed: Home | Best Prepaid, Postpaid Plans, WiFi Connection & Mobile Apps | Jio
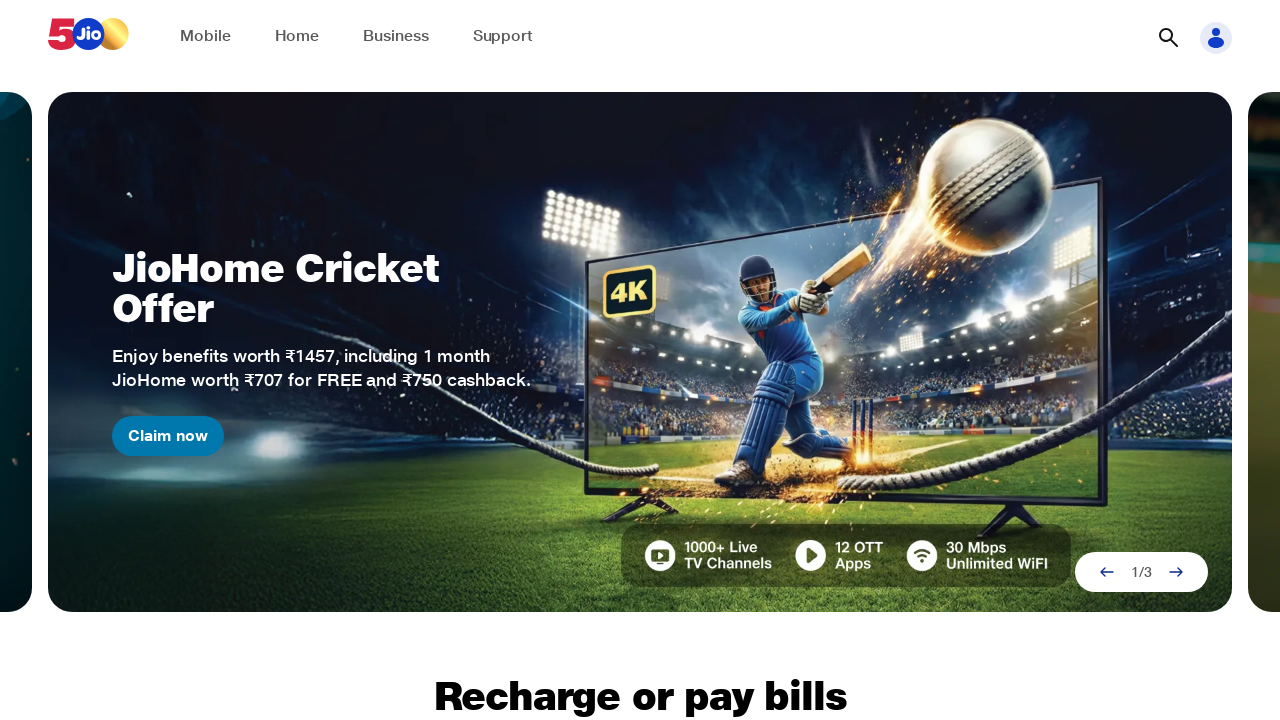

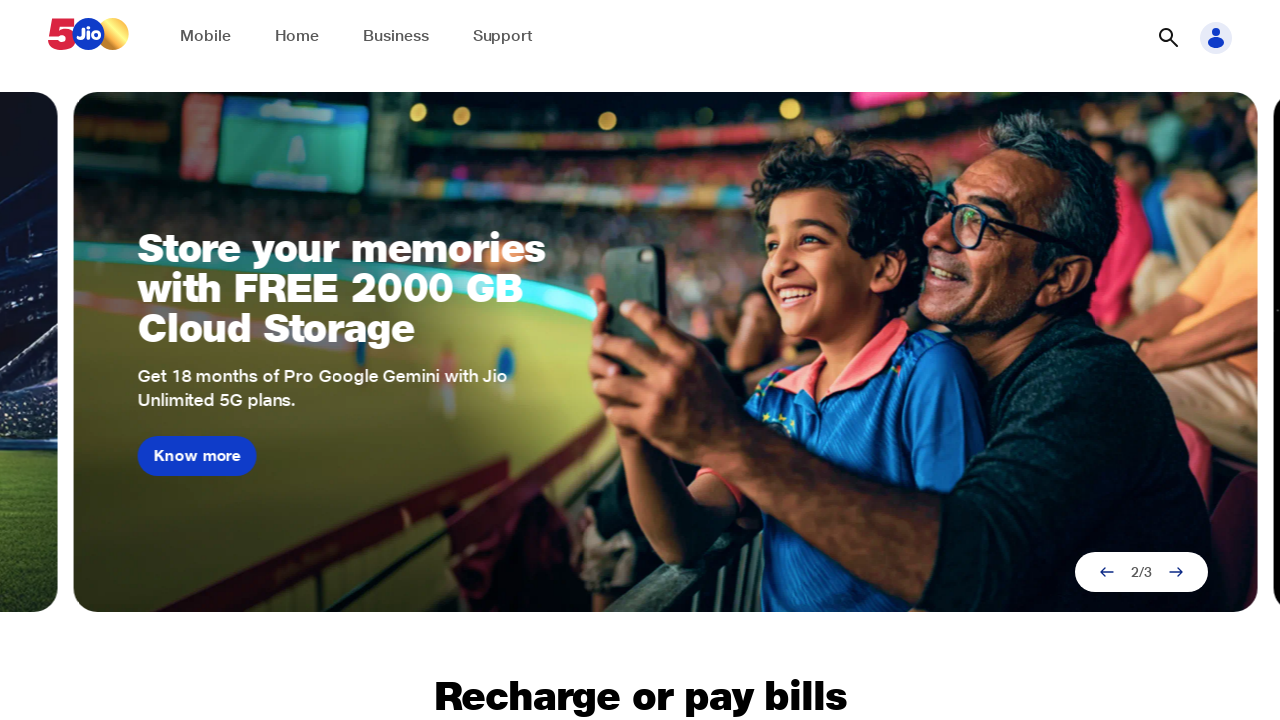